Tests JavaScript alert functionality by clicking a button to trigger an alert dialog and then accepting it

Starting URL: http://www.tizag.com/javascriptT/javascriptalert.php

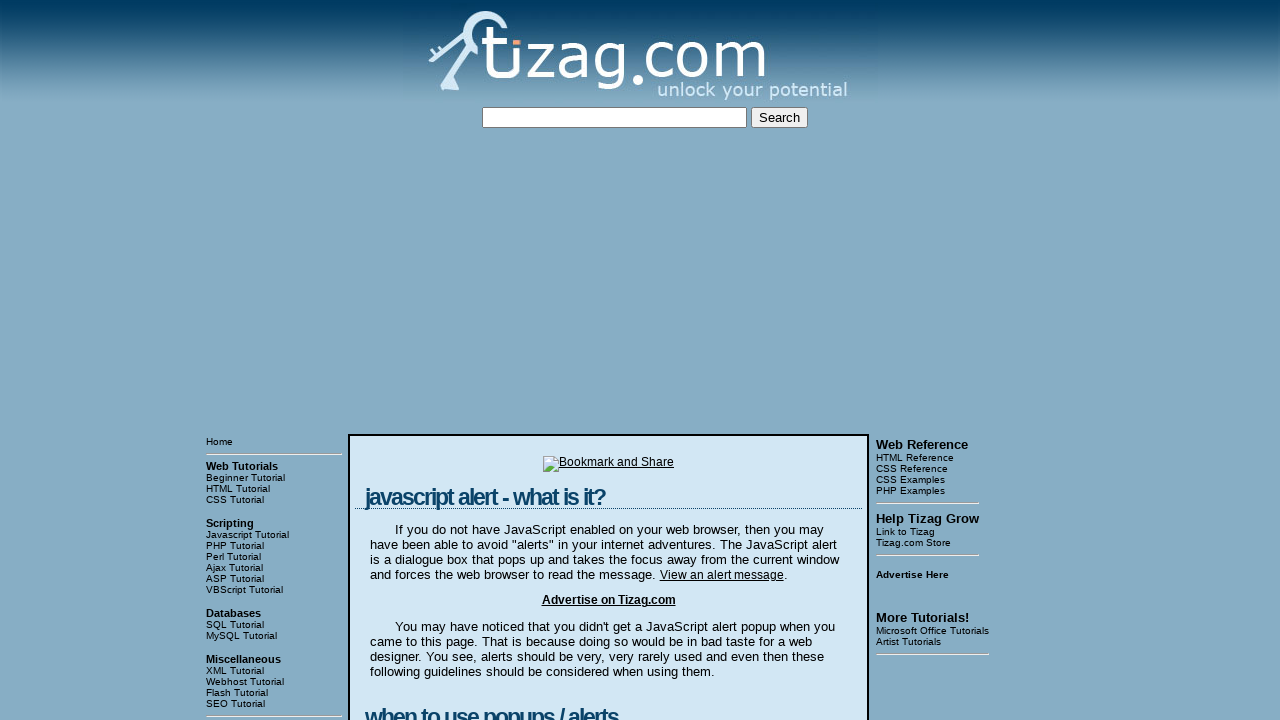

Clicked button to trigger JavaScript alert at (428, 361) on xpath=//html/body/table[3]/tbody/tr[1]/td[2]/table/tbody/tr/td/div[4]/form/input
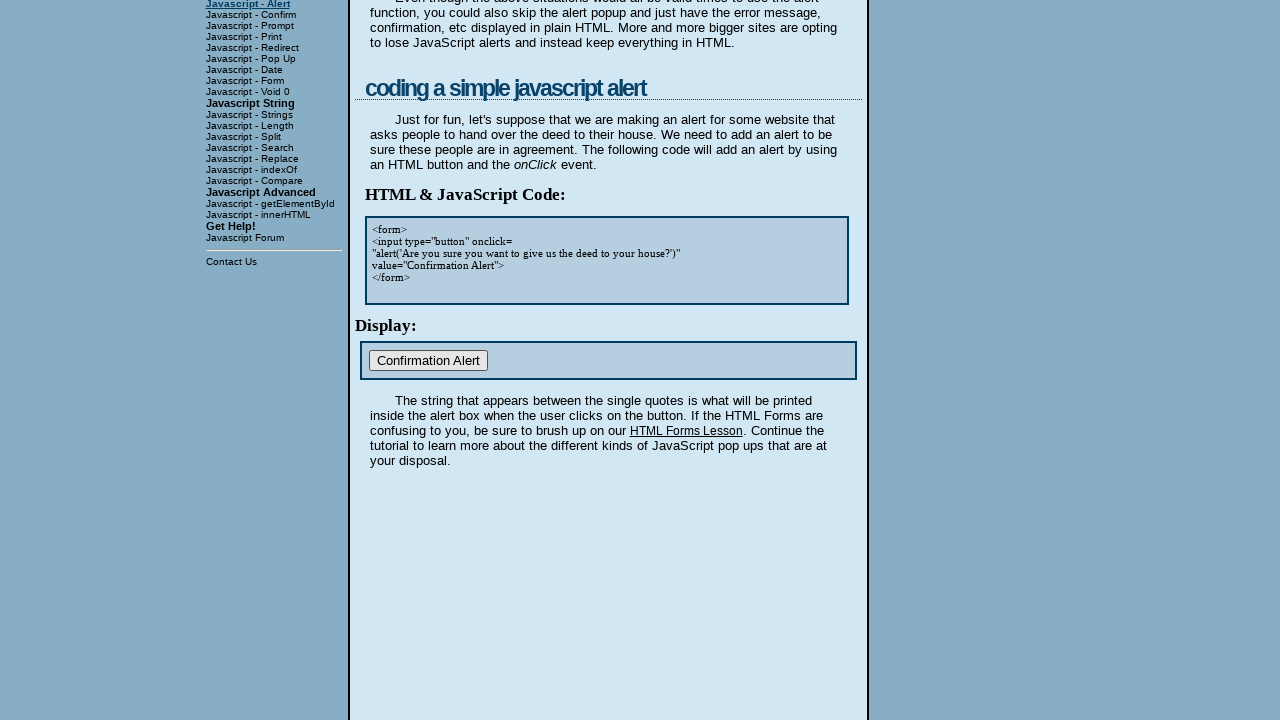

Set up dialog handler to accept alerts
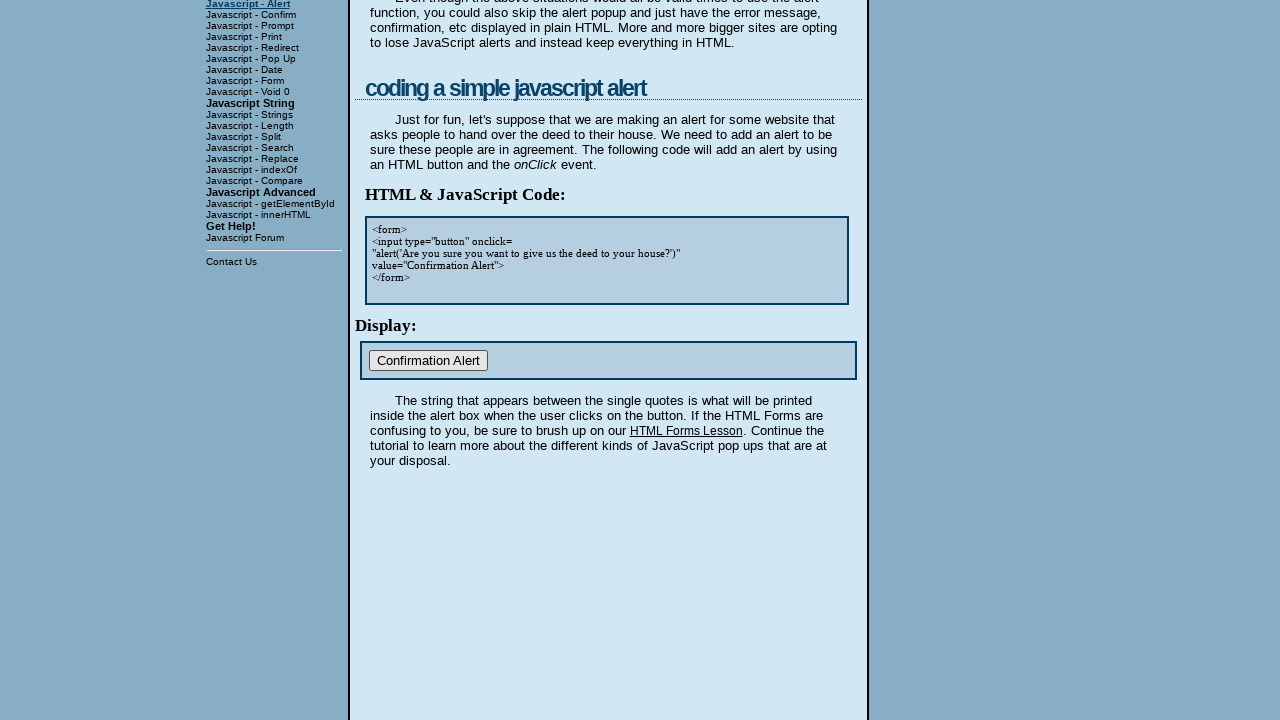

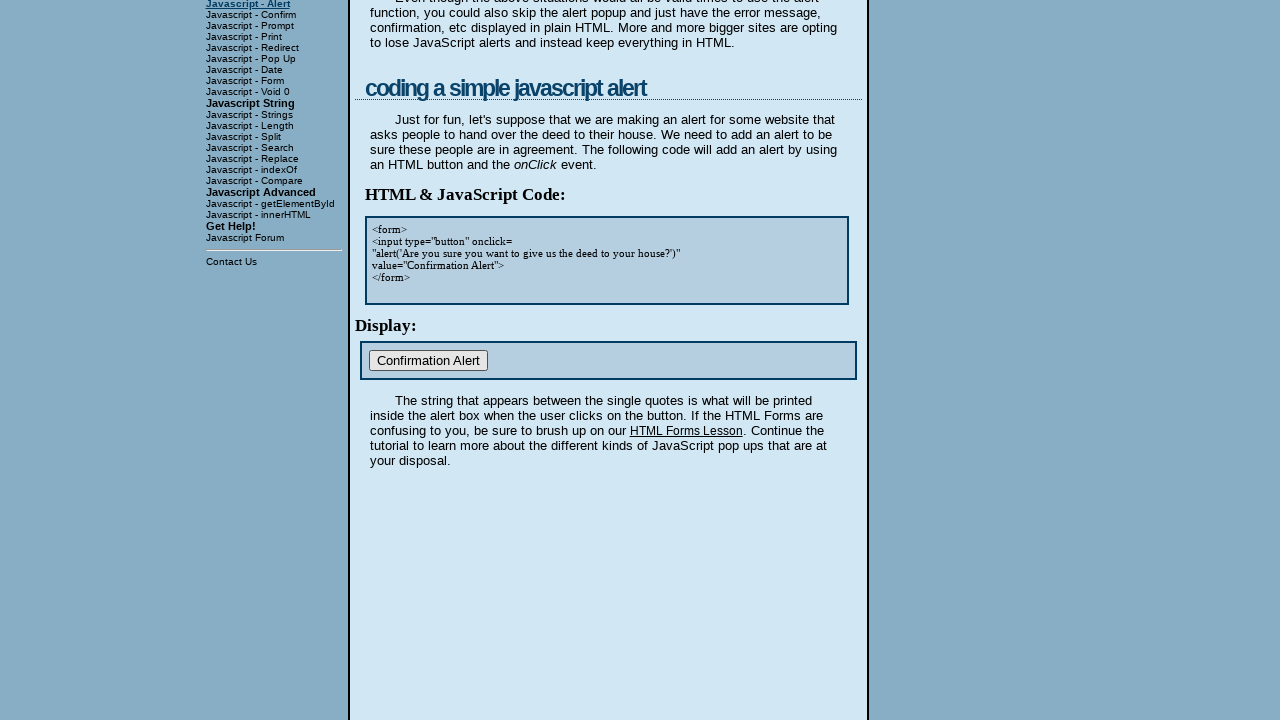